Tests double-click functionality on a button and verifies the resulting text change

Starting URL: https://automationfc.github.io/basic-form/index.html

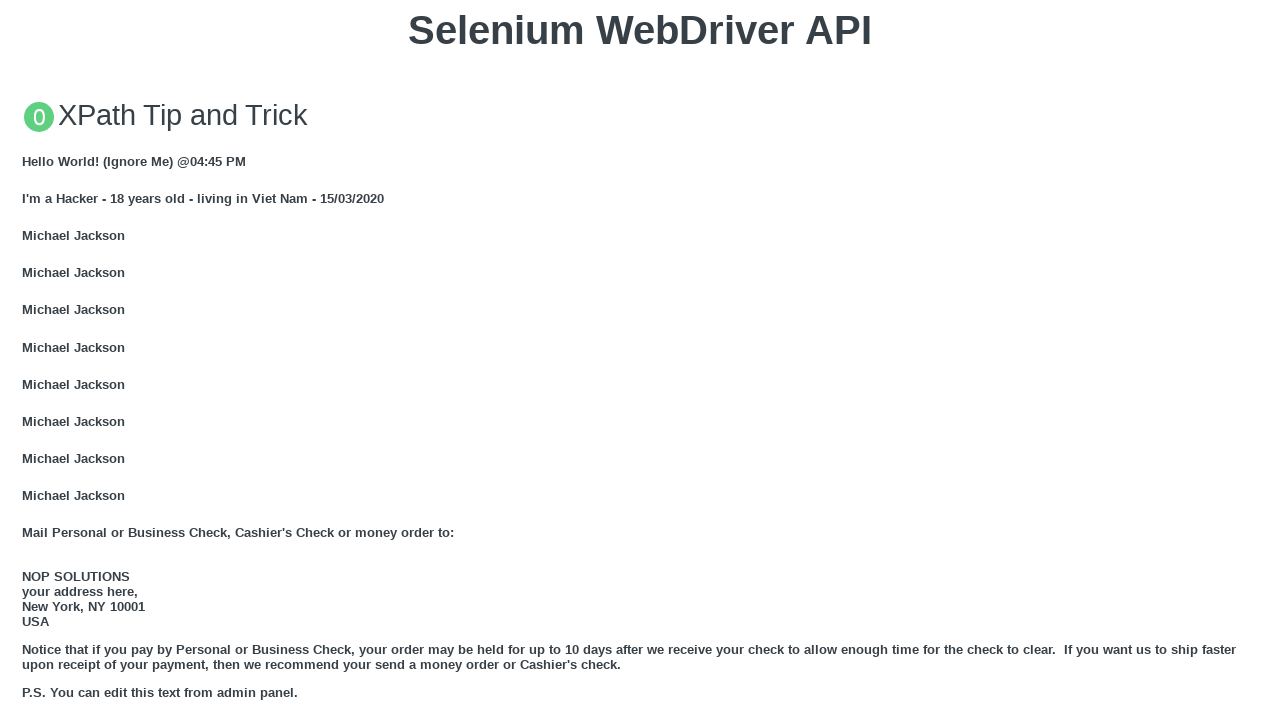

Double-clicked the 'Double click me' button at (640, 361) on xpath=//button[text()='Double click me']
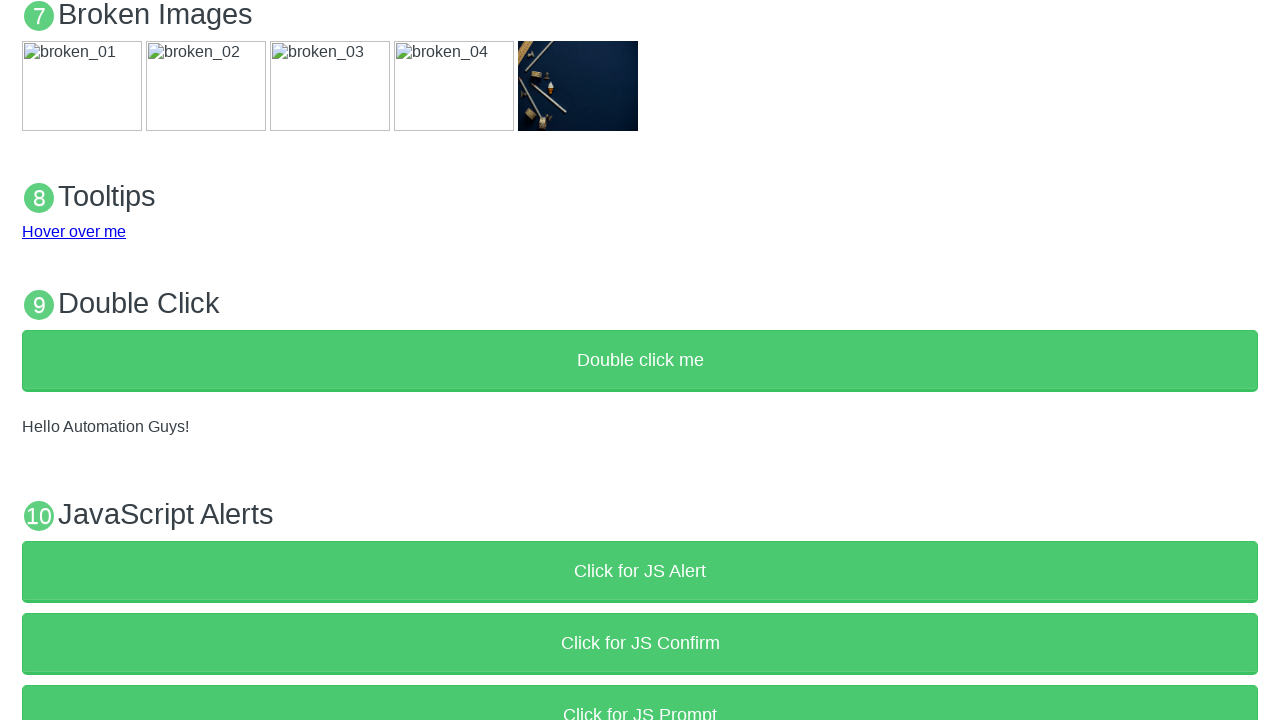

Verified text changed to 'Hello Automation Guys!' after double-click
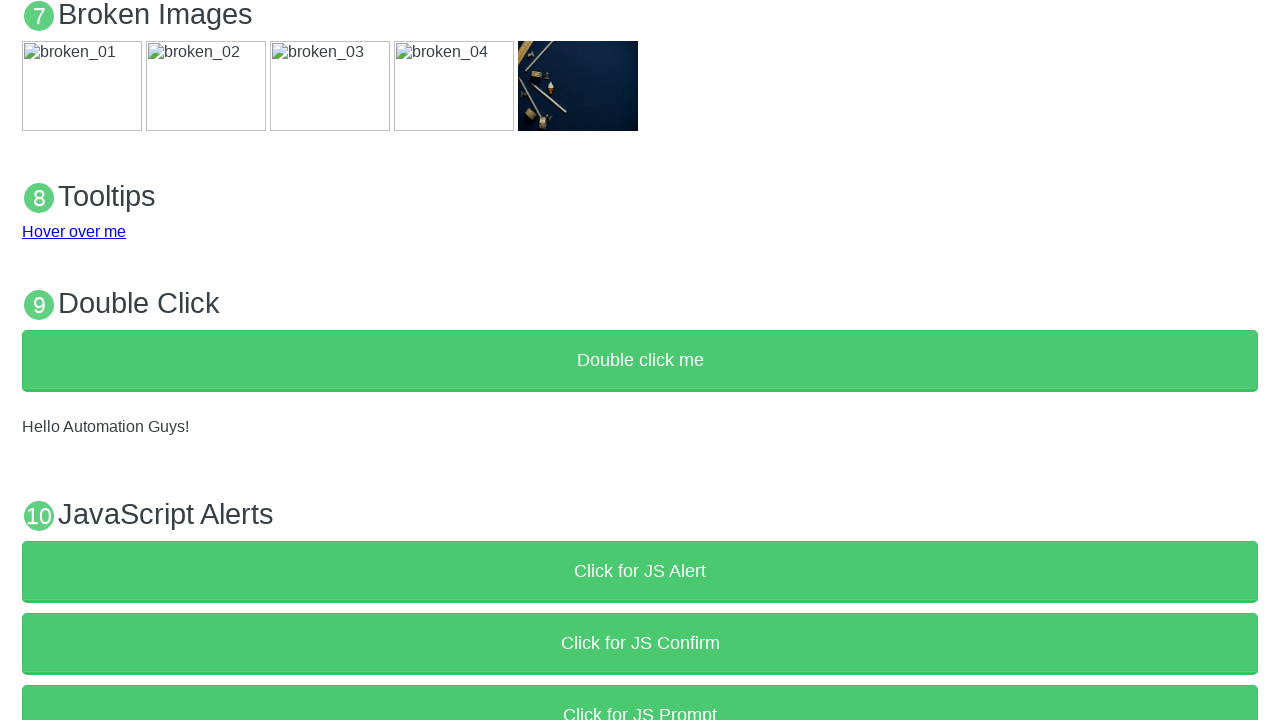

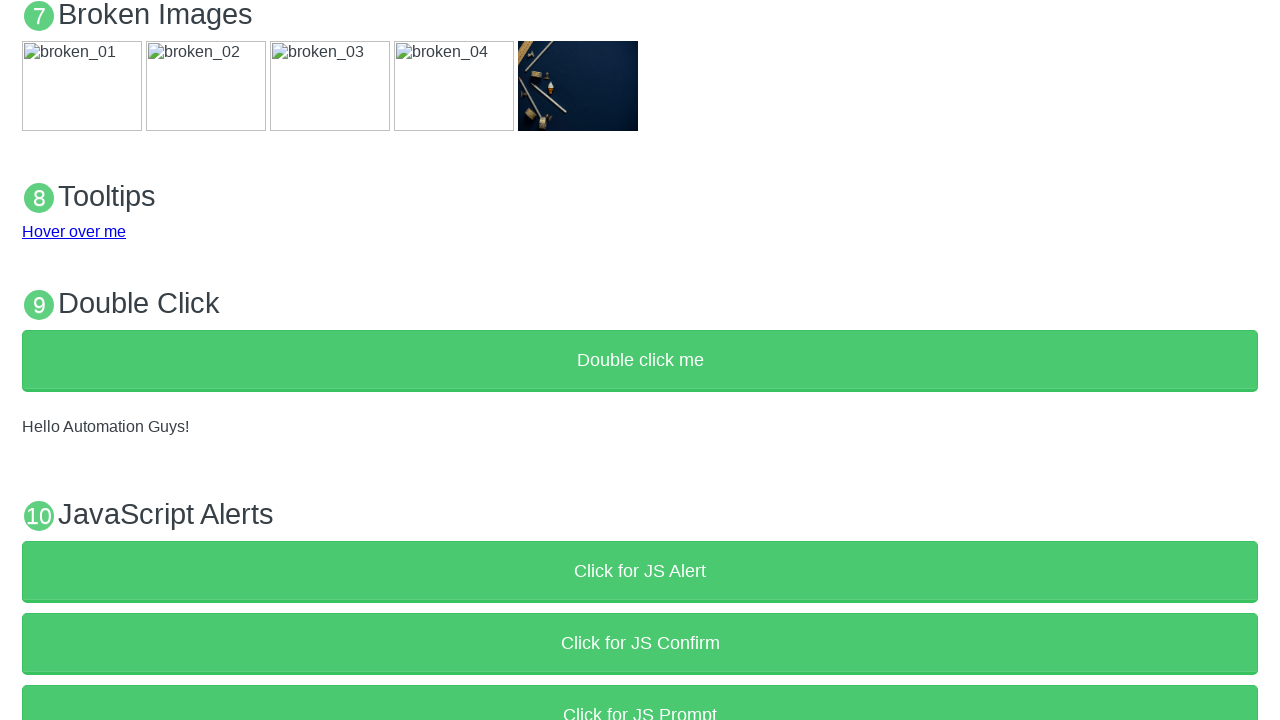